Tests pressing the tab key using keyboard action and verifies the result text displays the key pressed

Starting URL: http://the-internet.herokuapp.com/key_presses

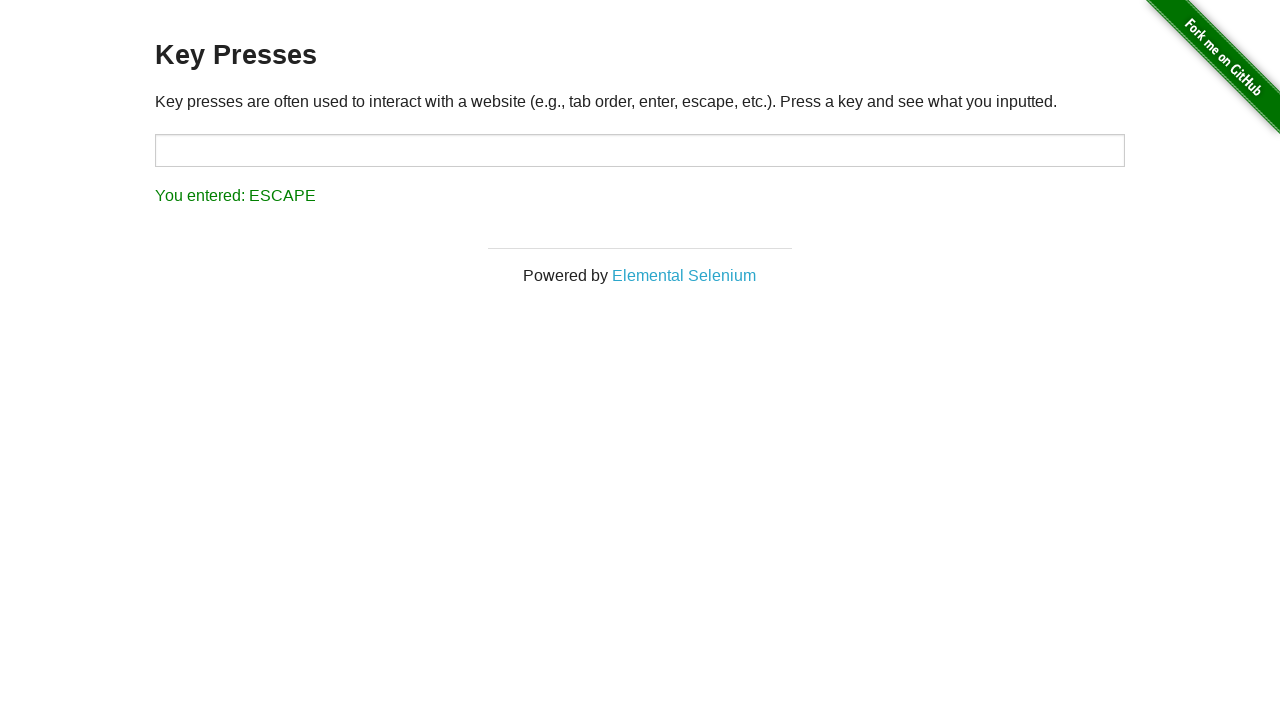

Pressed Tab key
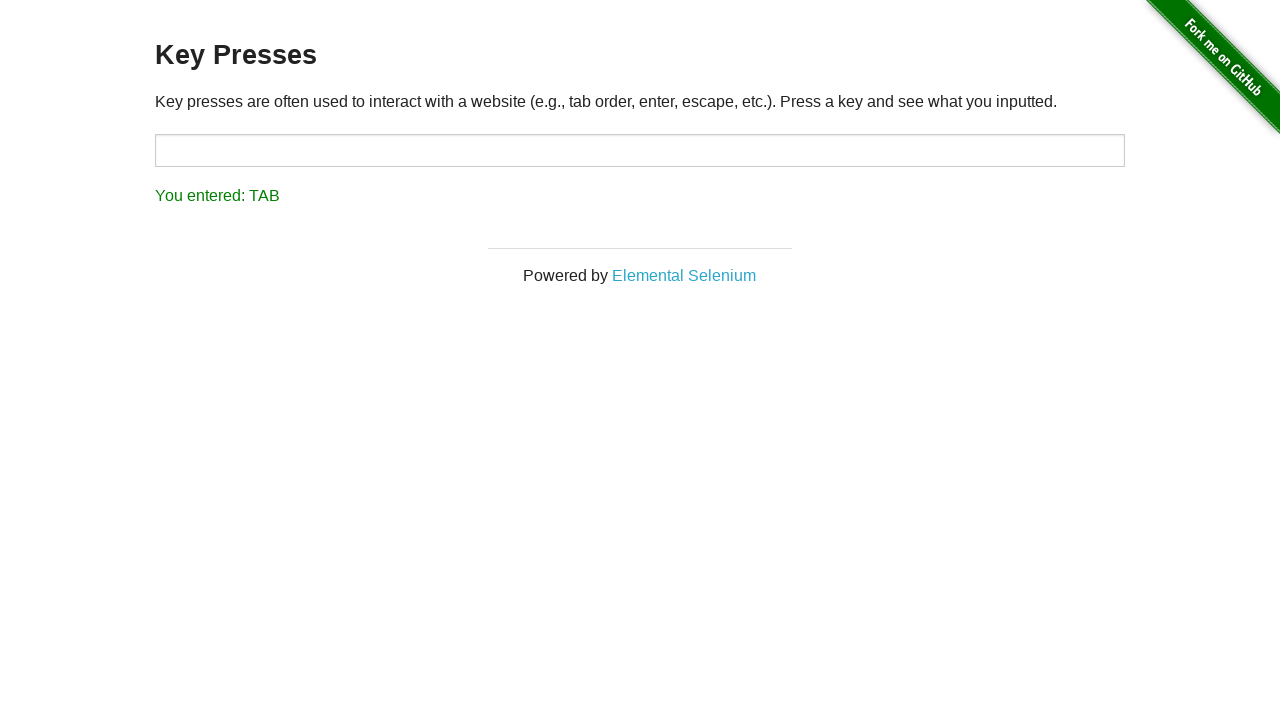

Result element loaded
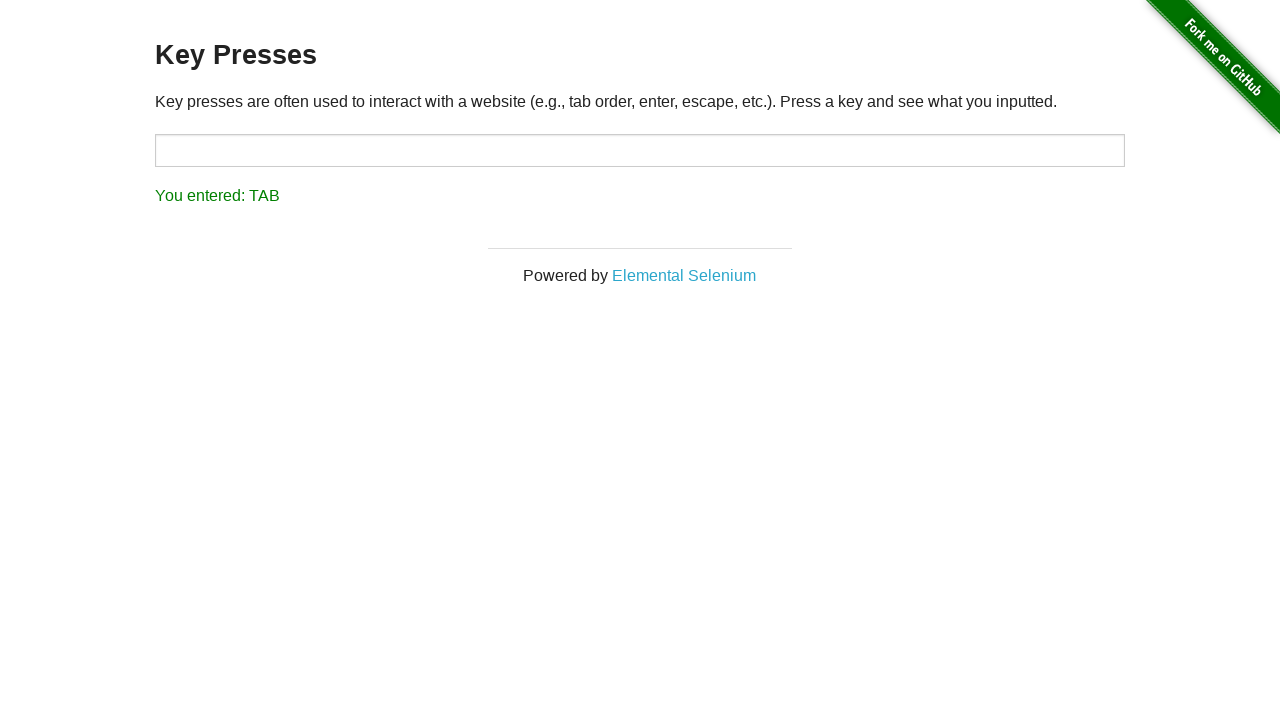

Retrieved result text content
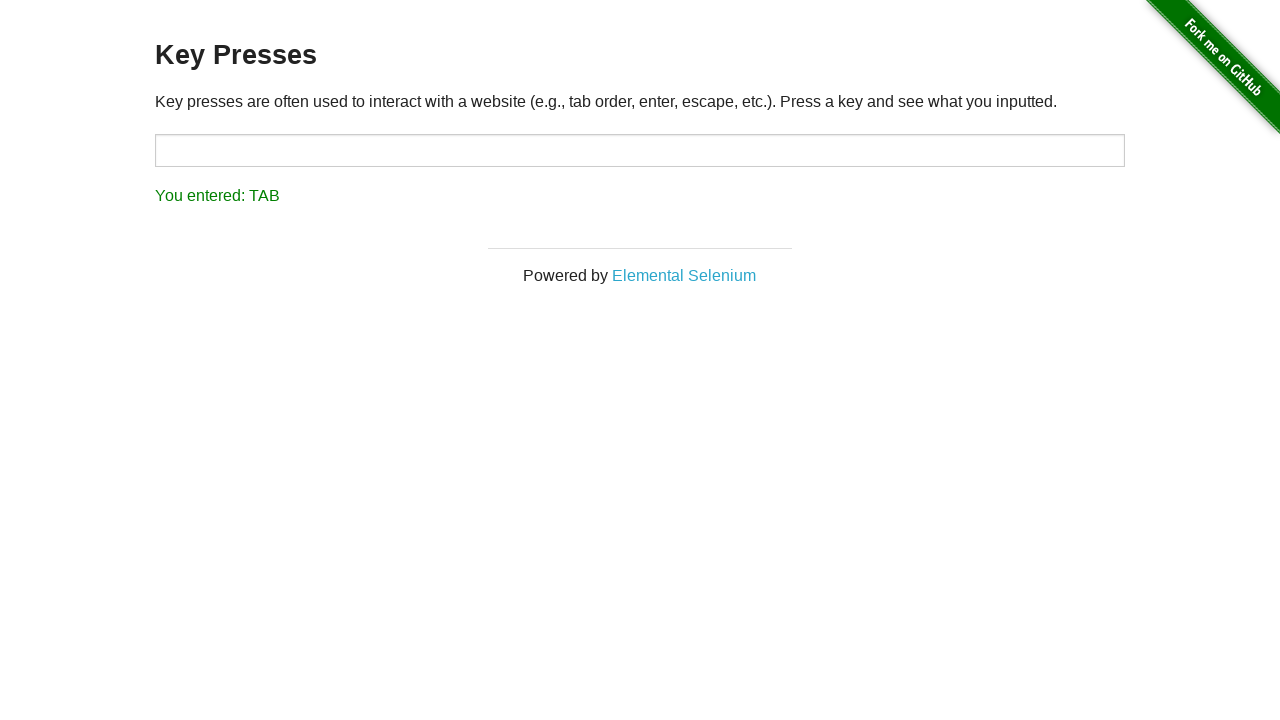

Verified result text displays 'You entered: TAB'
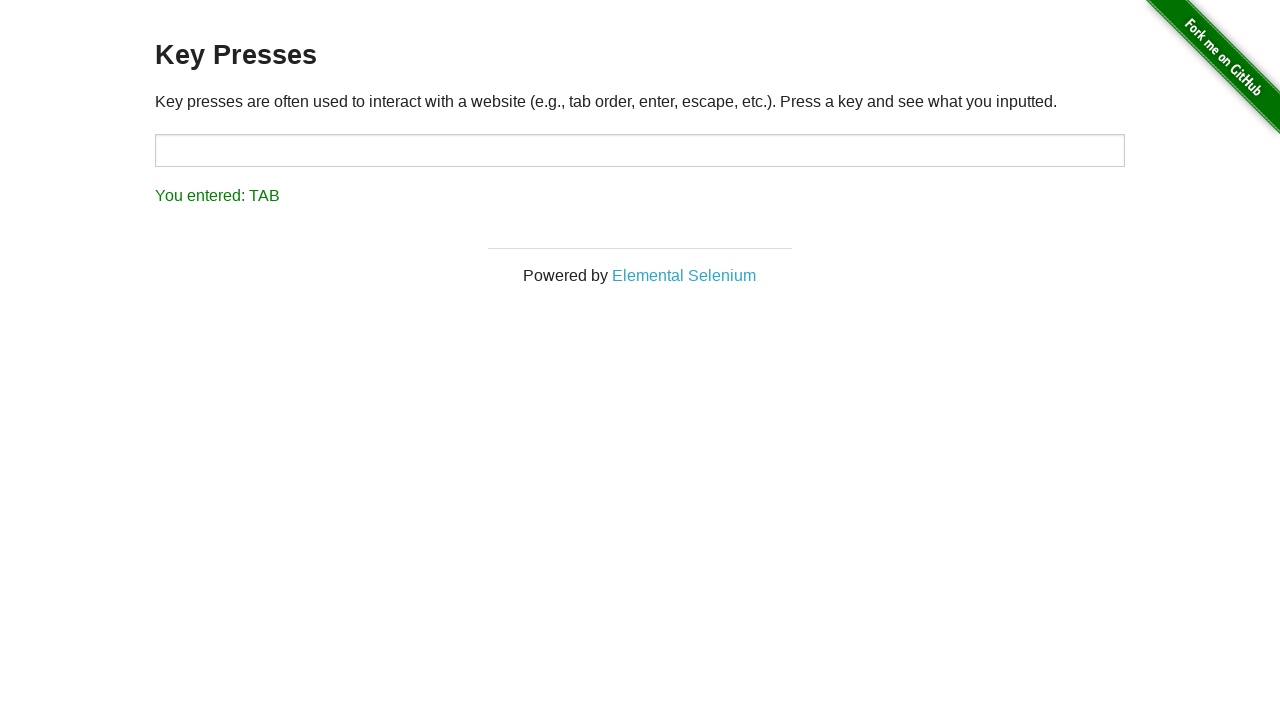

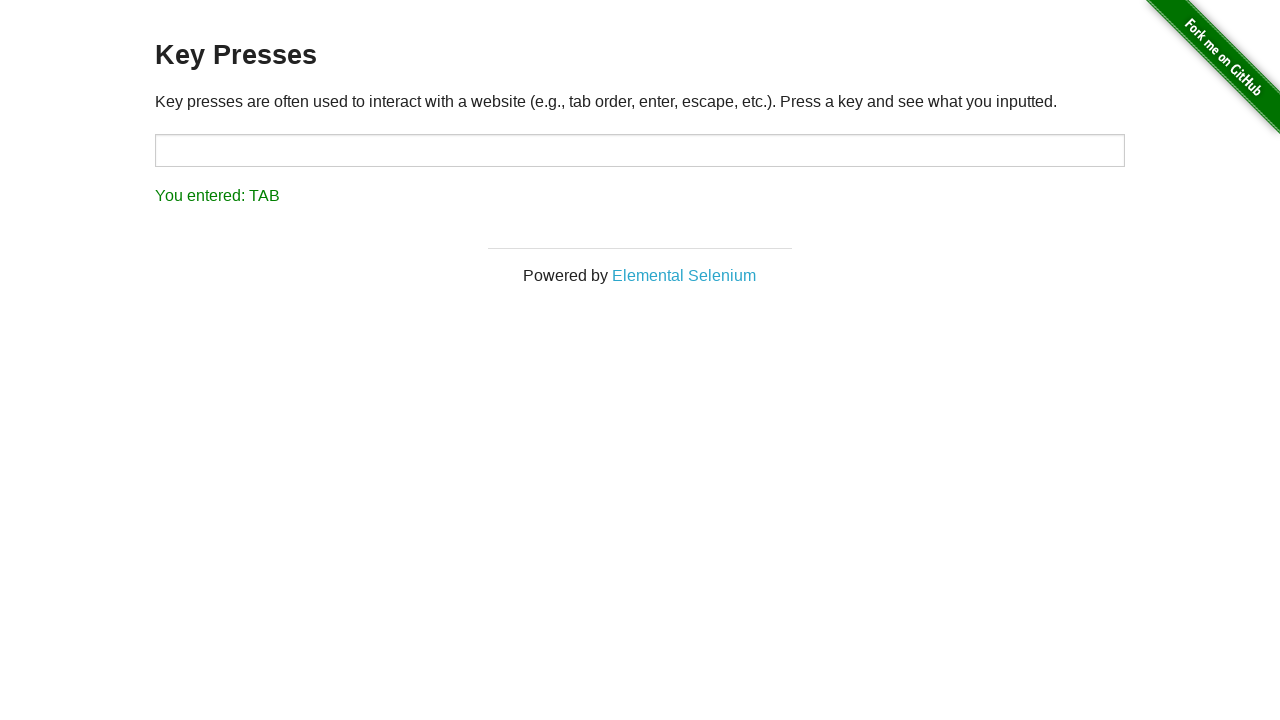